Navigates to a skate shop website and clicks through menu navigation, likely accessing a clothing/apparel section and then clicking on a specific product or filter option.

Starting URL: https://proskate.by/

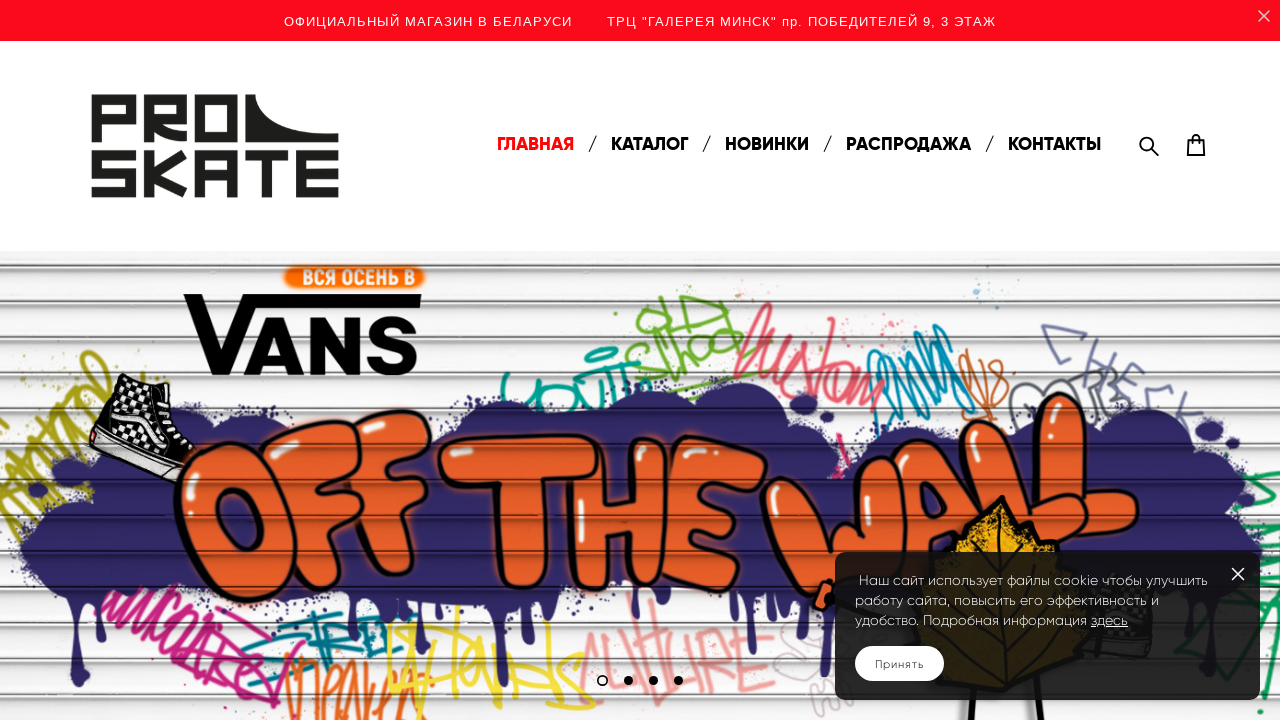

Clicked on the 9th navigation menu item in the header at (1054, 144) on xpath=/html/body/div[3]/header[1]/div/div/div/div[3]/nav/ul/li[9]/a
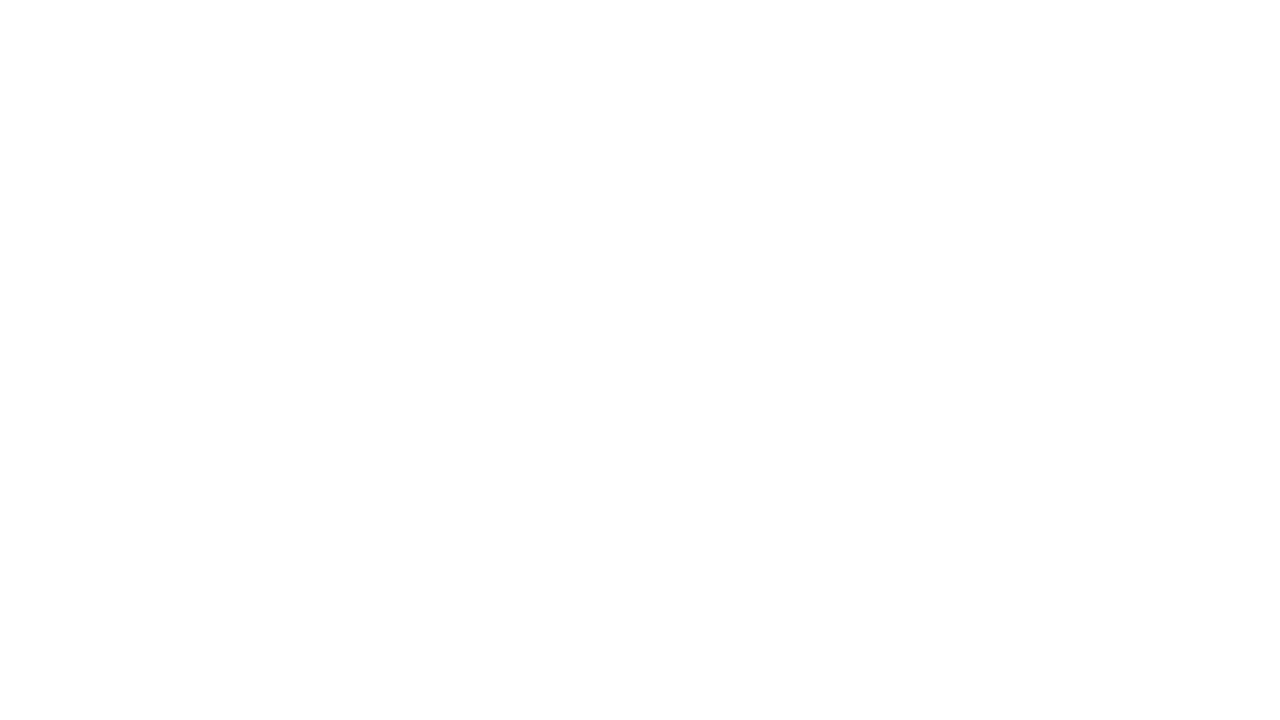

Waited for page to reach networkidle state
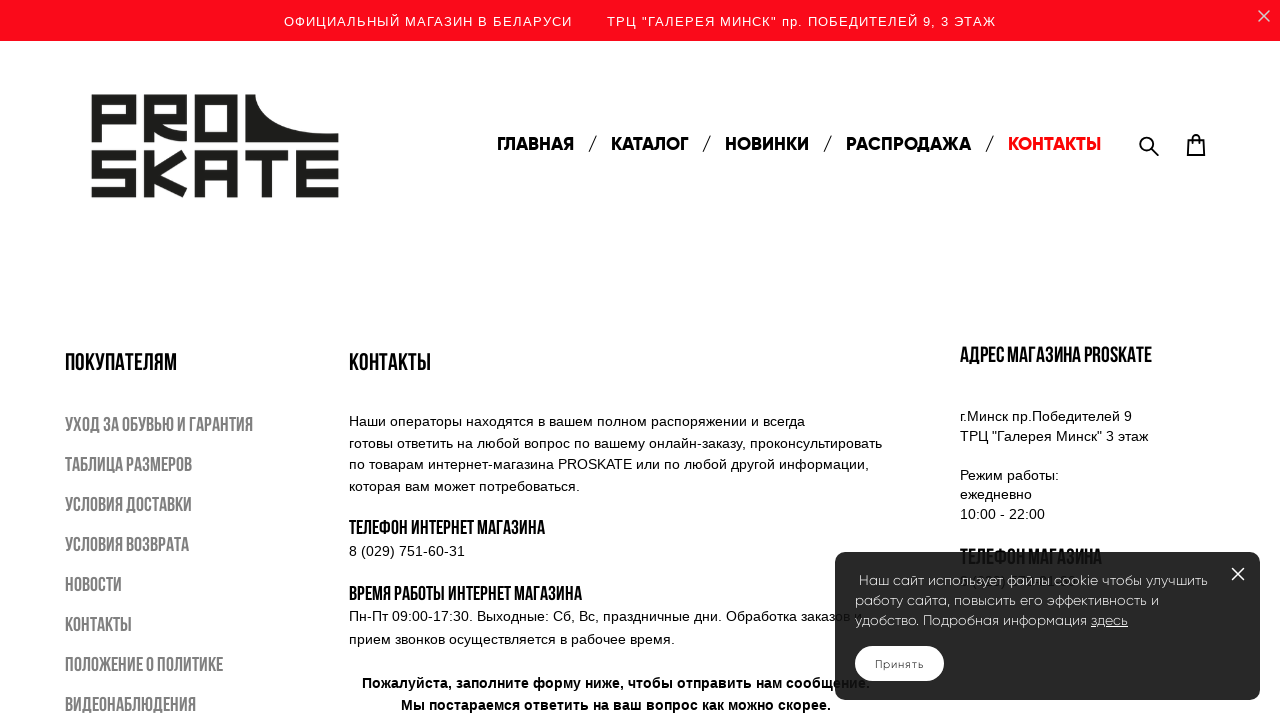

Clicked on a product or filter element in the clothing section at (98, 624) on xpath=/html/body/div[3]/div[2]/section/div/div/div[1]/div/article/div/div/div/di
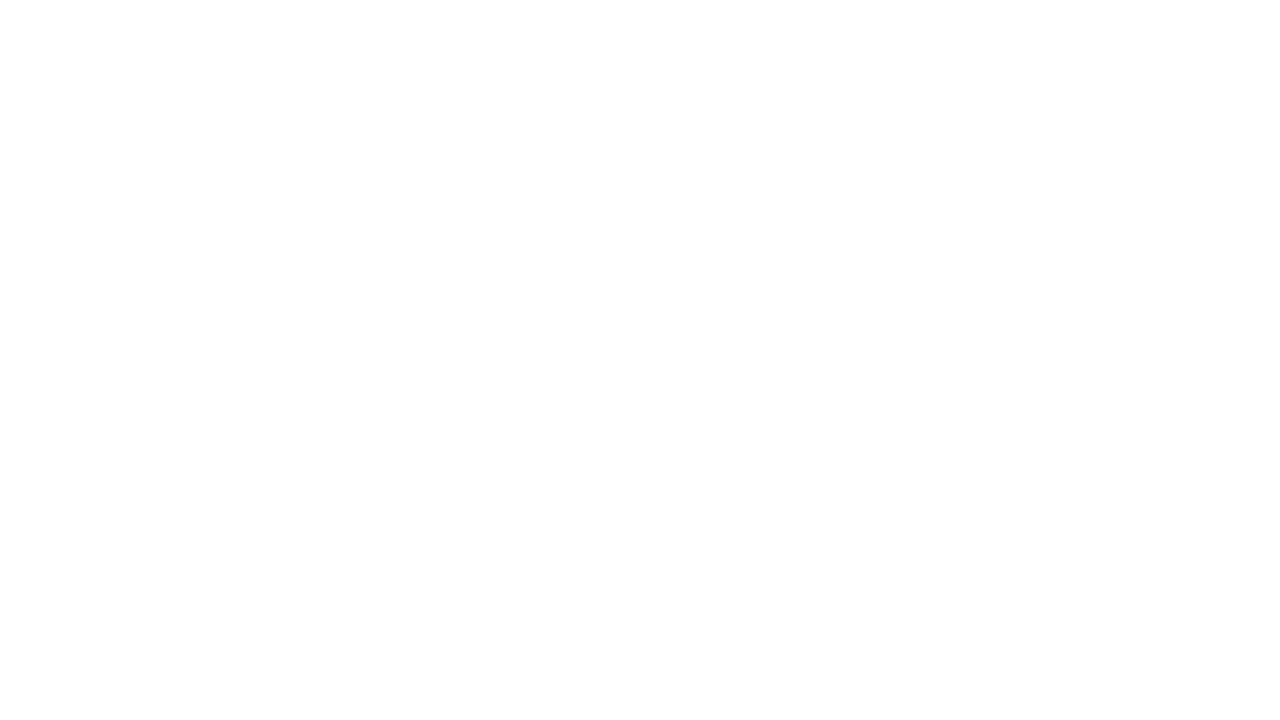

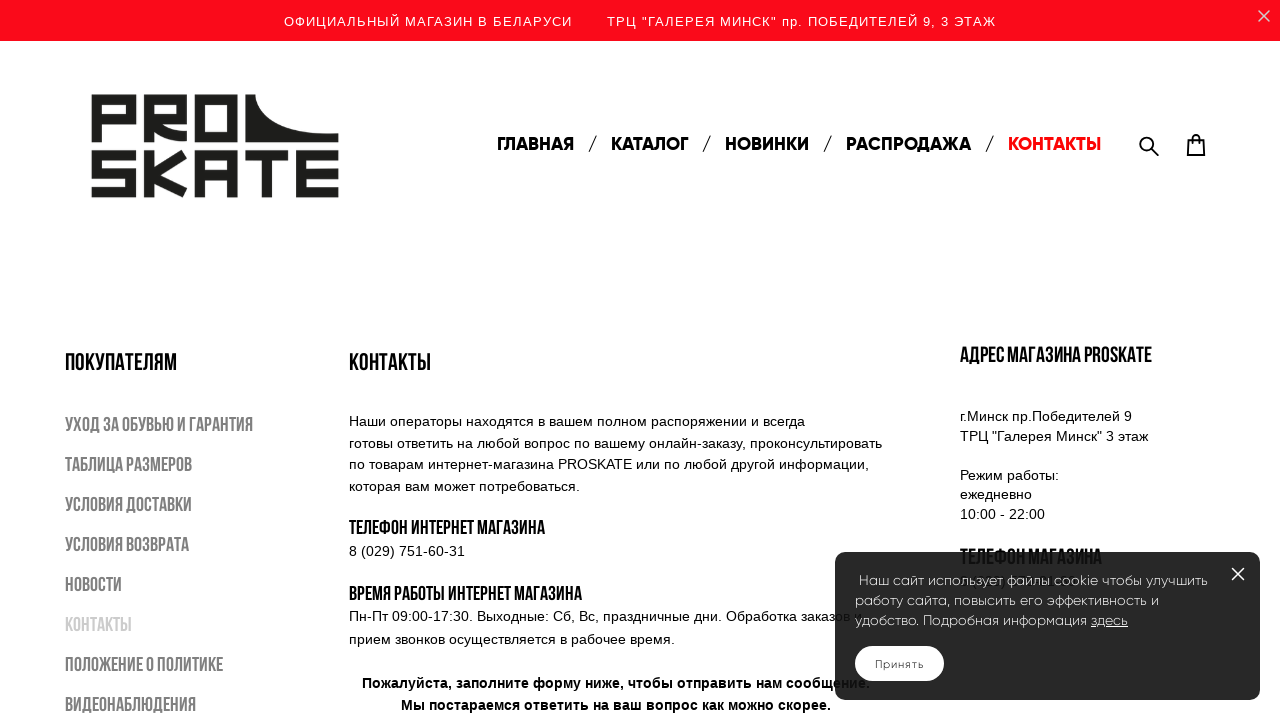